Navigates to Lineo Finance website and waits for the testimonials section to load on the page.

Starting URL: https://www.lineo.finance

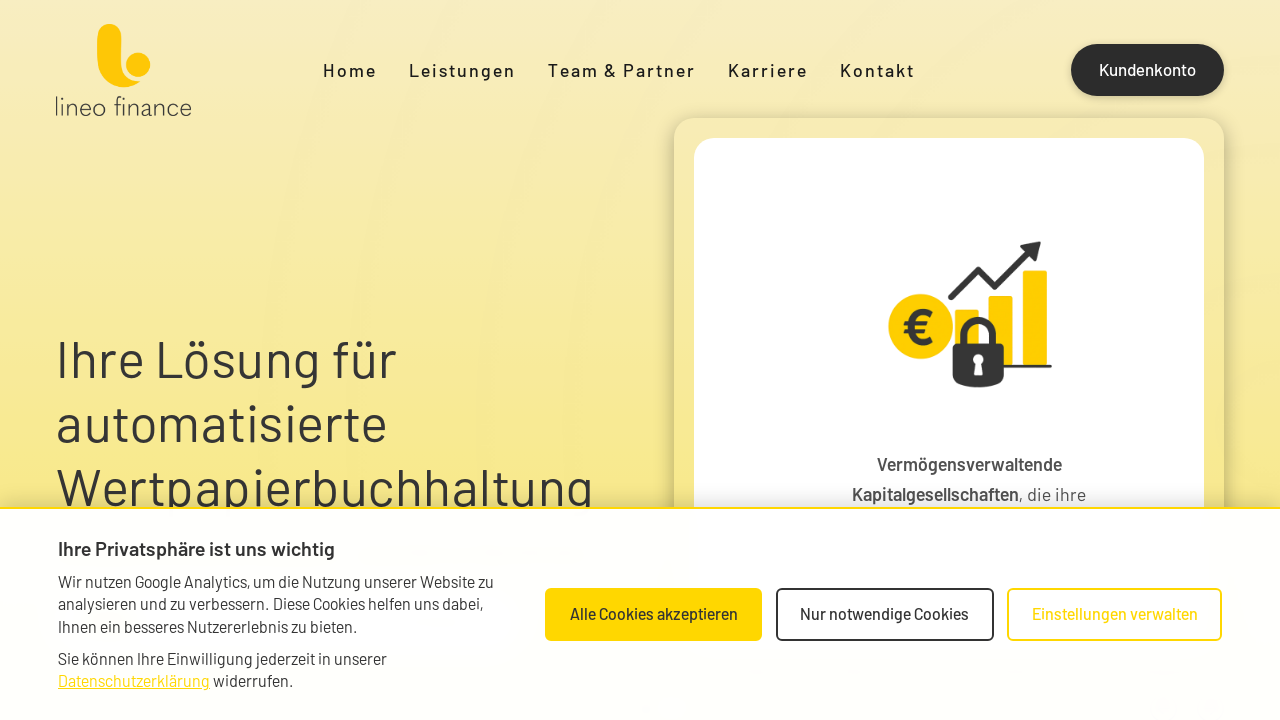

Navigated to Lineo Finance website
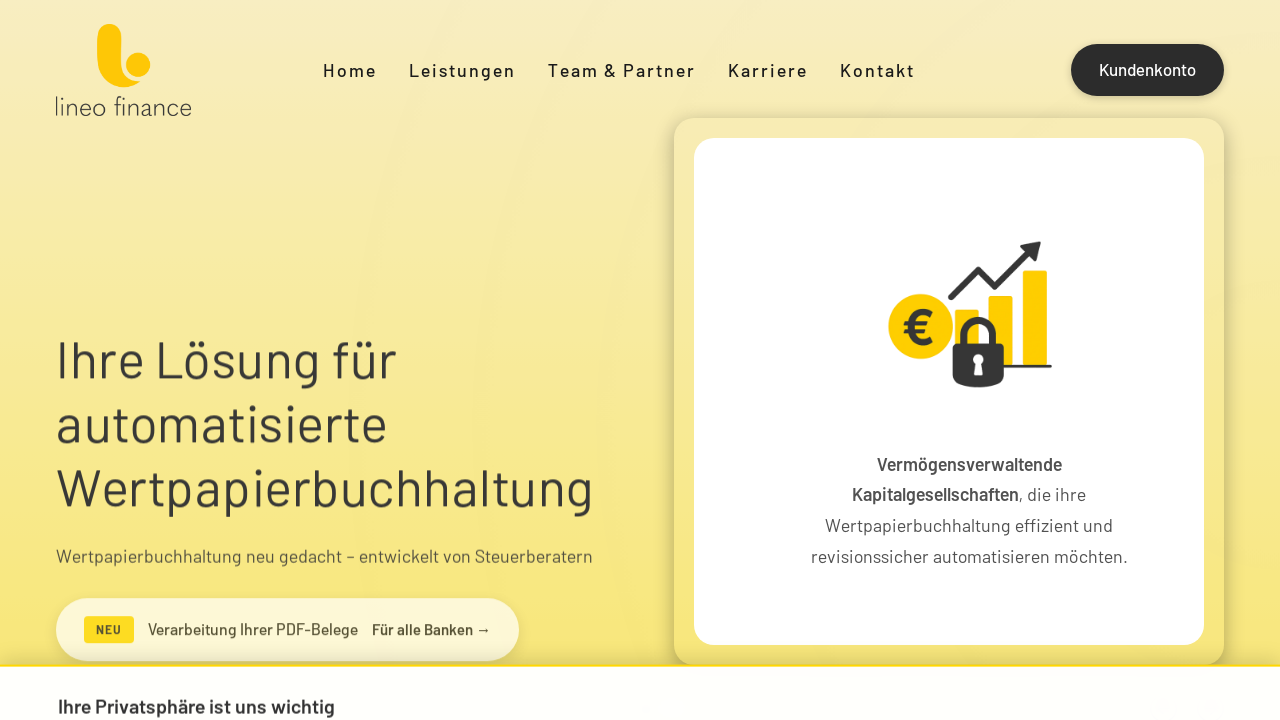

Waited for page to reach networkidle state
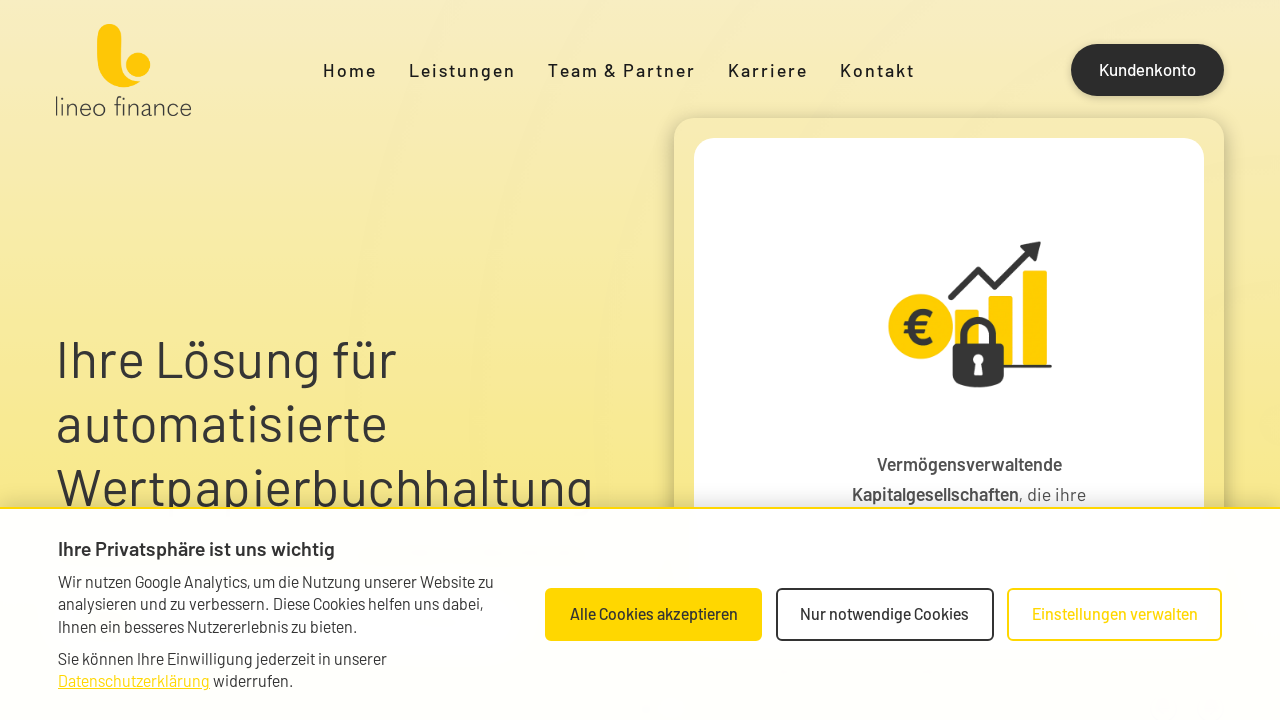

Found testimonials section with selector: [class*='testimonial']
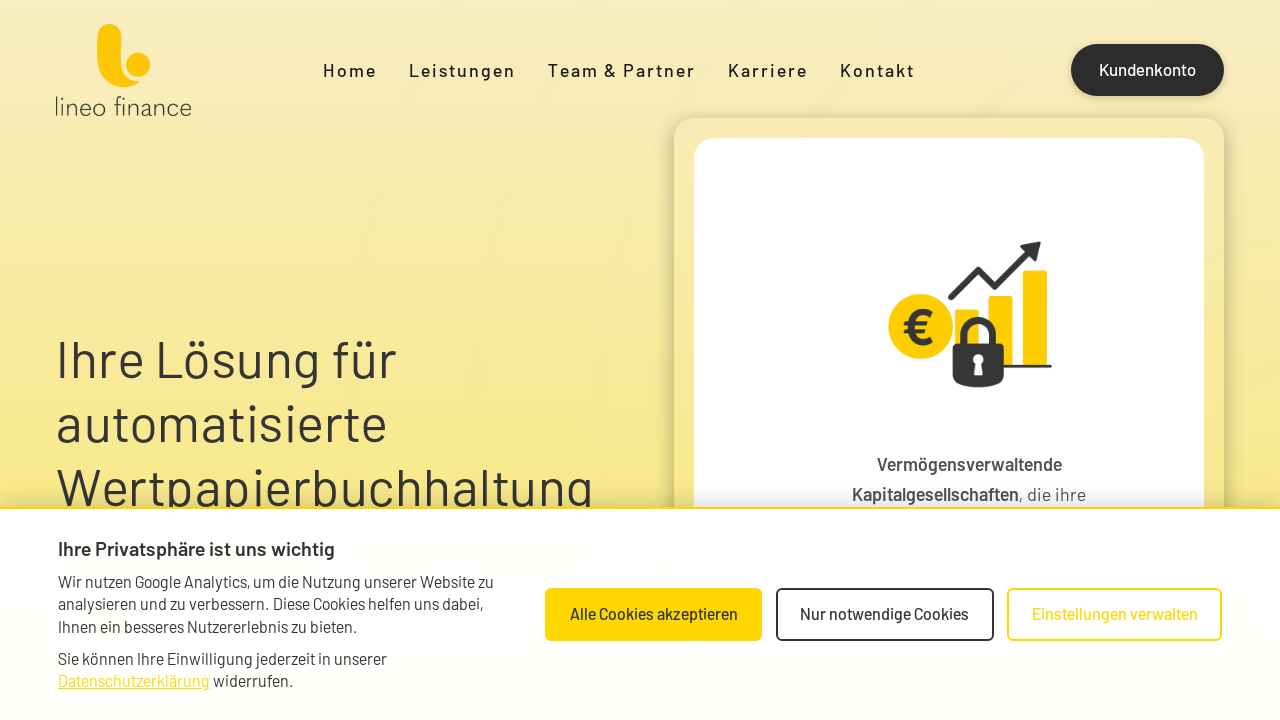

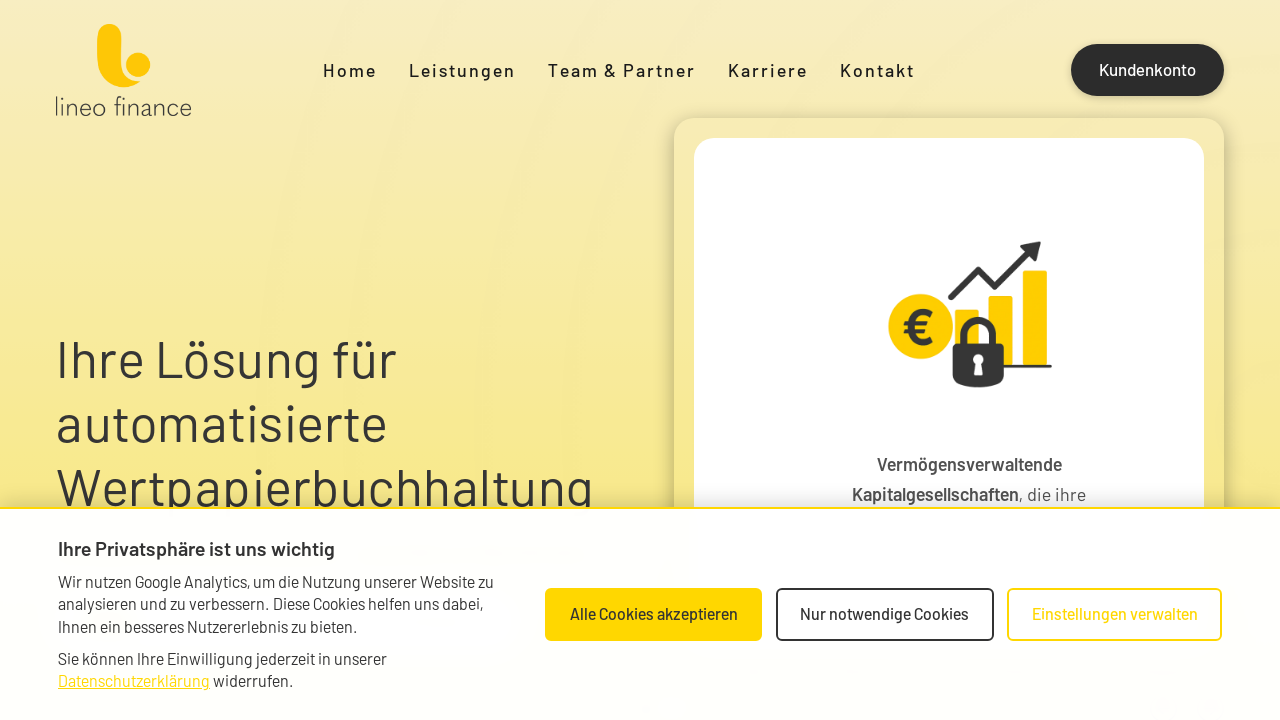